Clicks 'View More' button and verifies the recruitment text is displayed.

Starting URL: https://www.recodesolutions.com

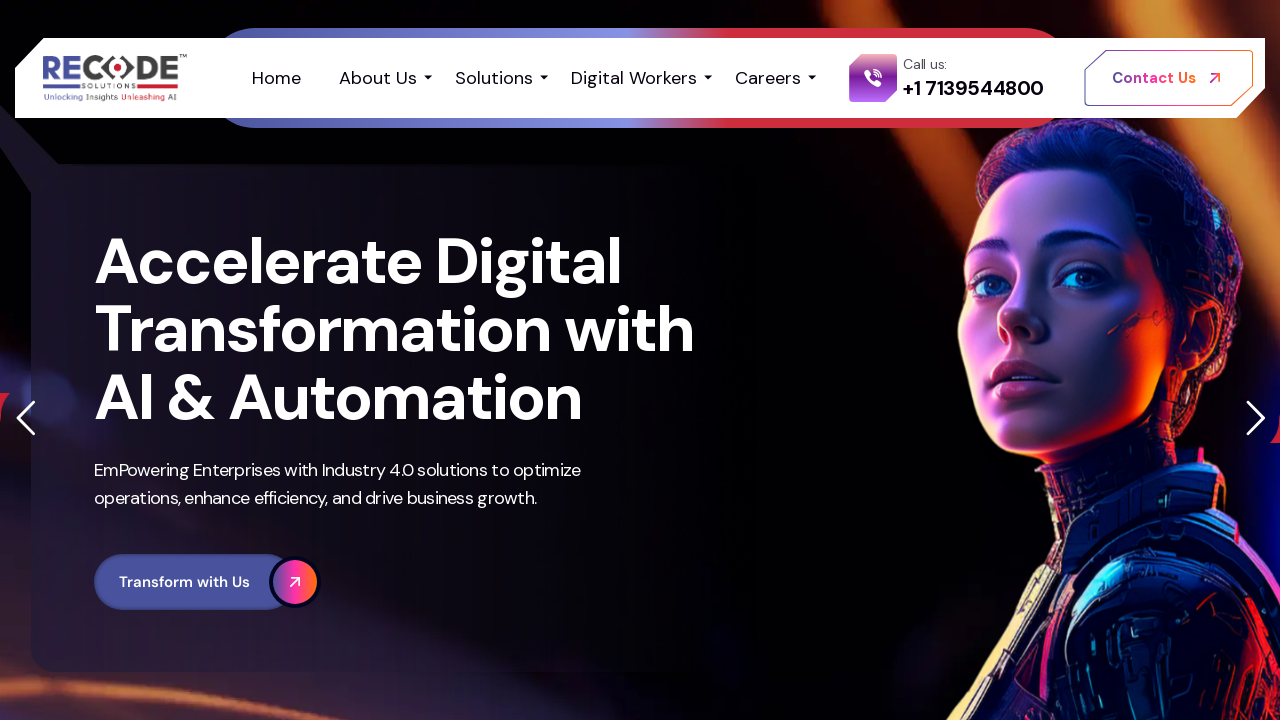

Scrolled down 3000 pixels to reveal more content
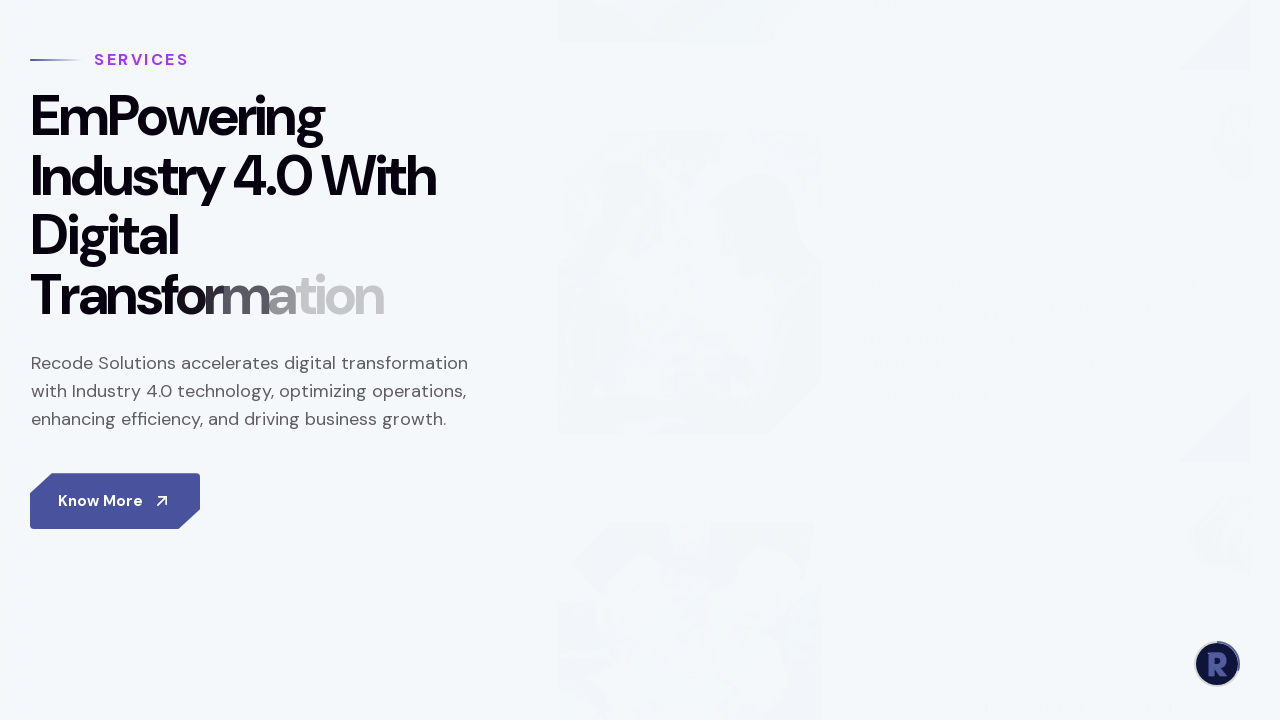

Waited 500ms for content to settle
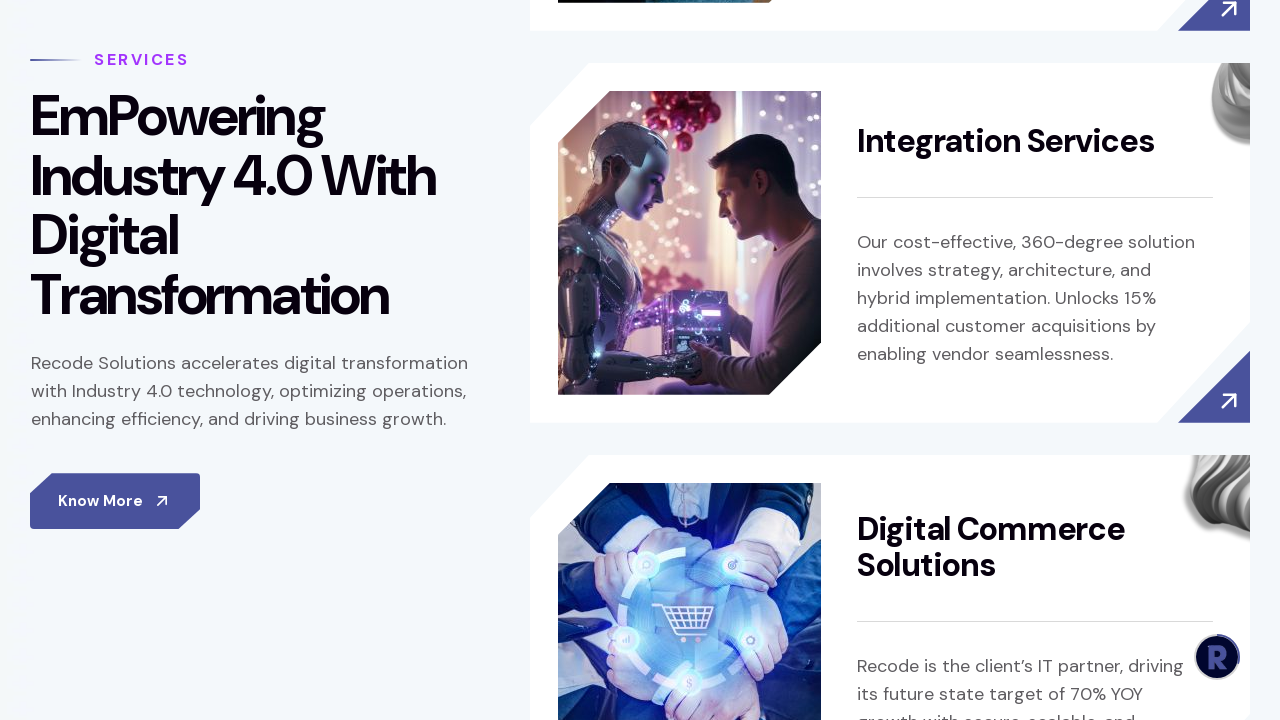

Located 'View More' button element
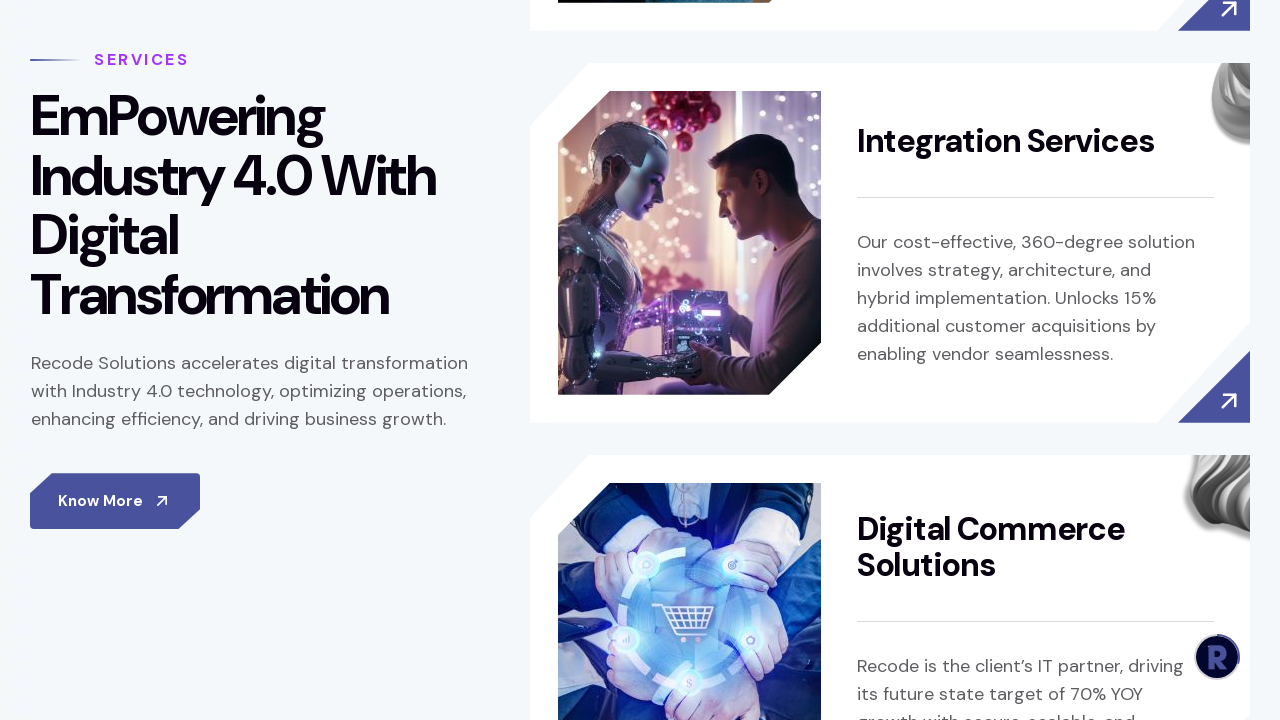

Clicked 'View More' button at (1154, 360) on xpath=//span[normalize-space(text())='View More']
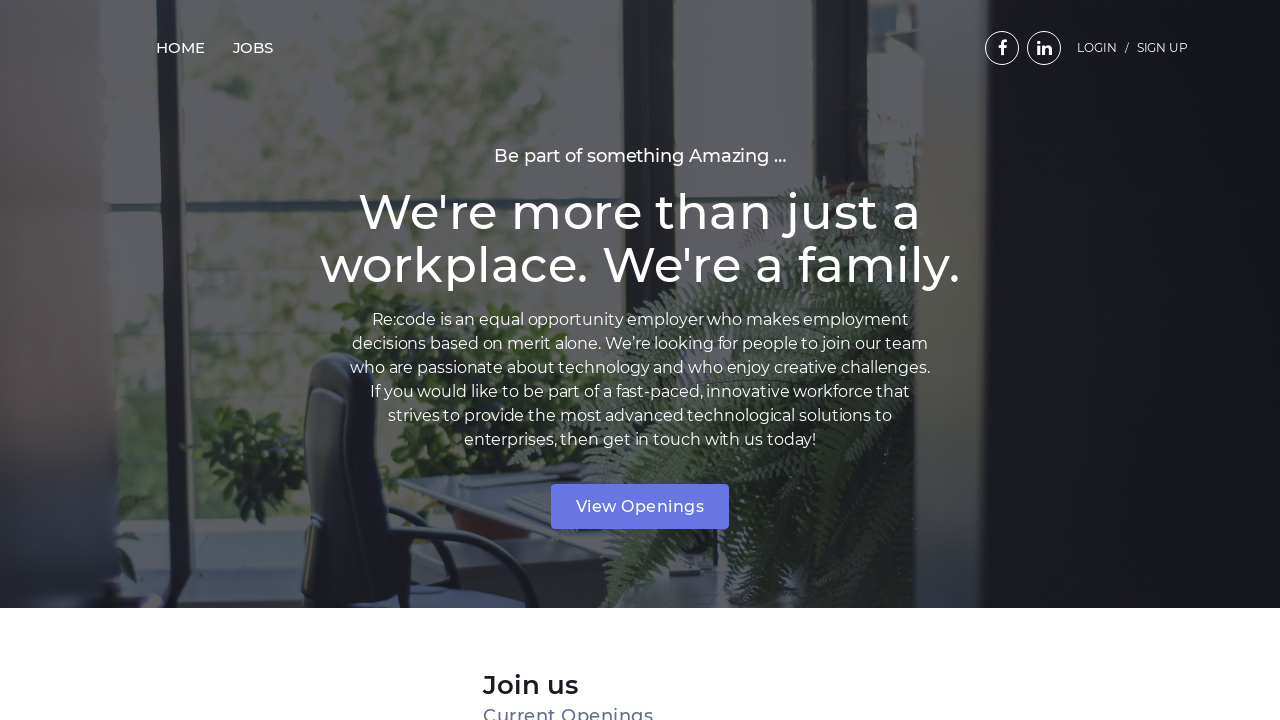

Waited for network to become idle after clicking View More
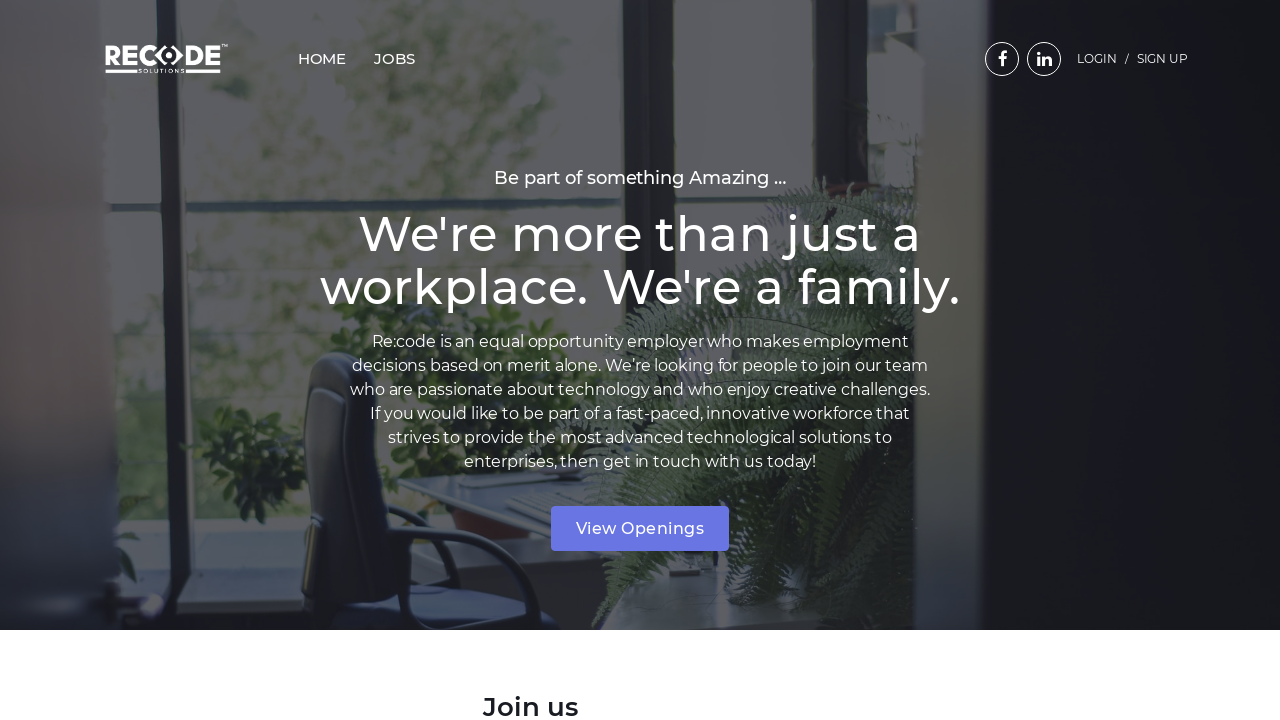

Located recruitment heading element
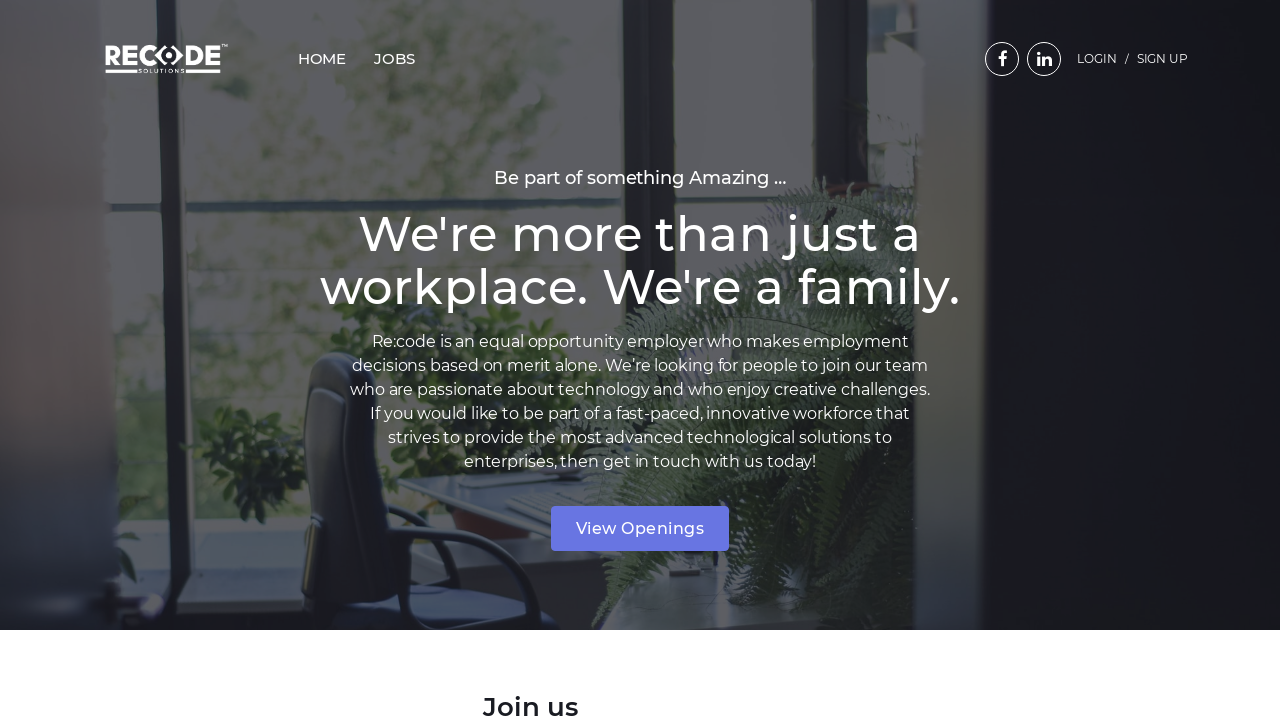

Verified recruitment text "We're more than just a workplace" is visible
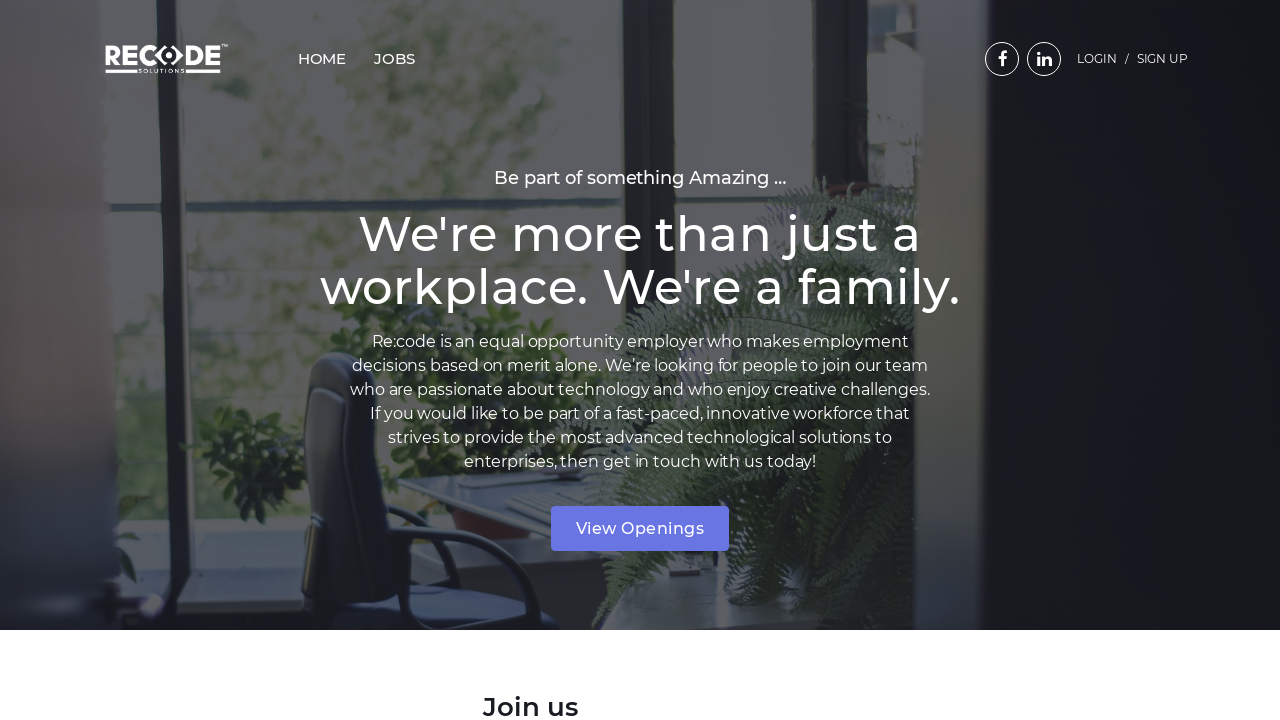

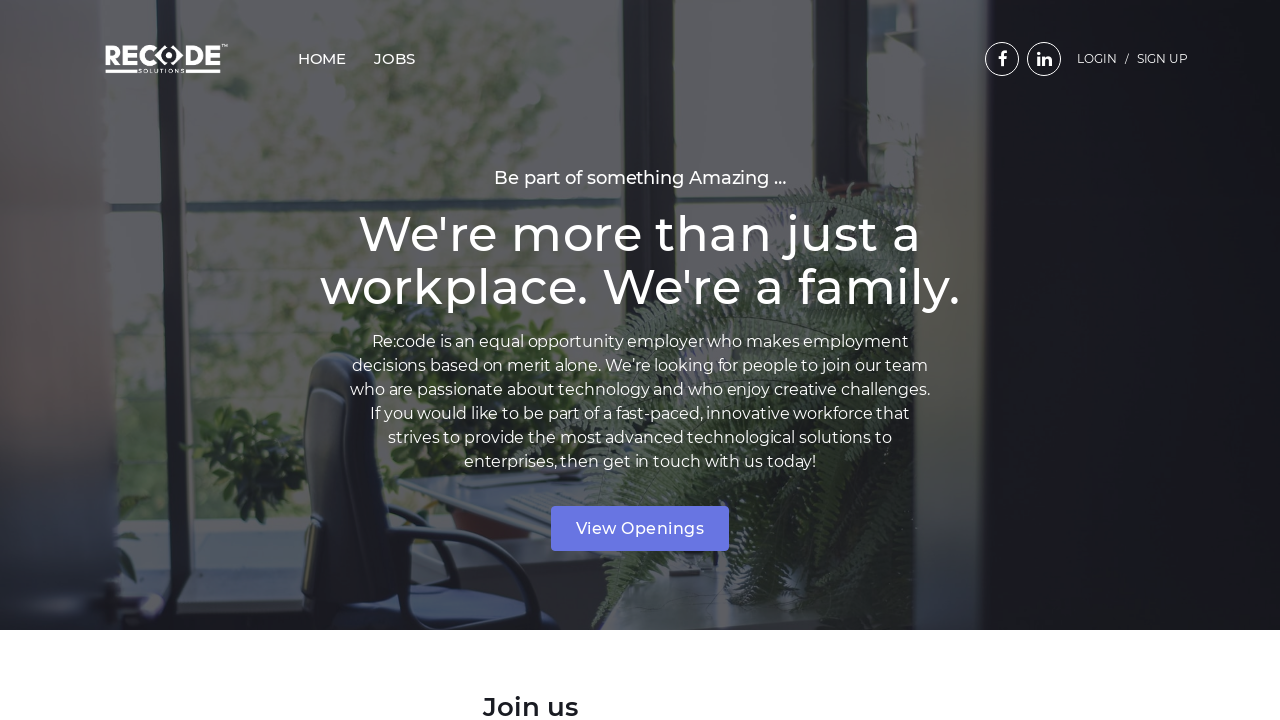